Tests a data types form by filling out all fields (first name, last name, address, email, phone, city, country, job position, company) and submitting the form, then verifying the form validation displays correctly.

Starting URL: https://bonigarcia.dev/selenium-webdriver-java/data-types.html

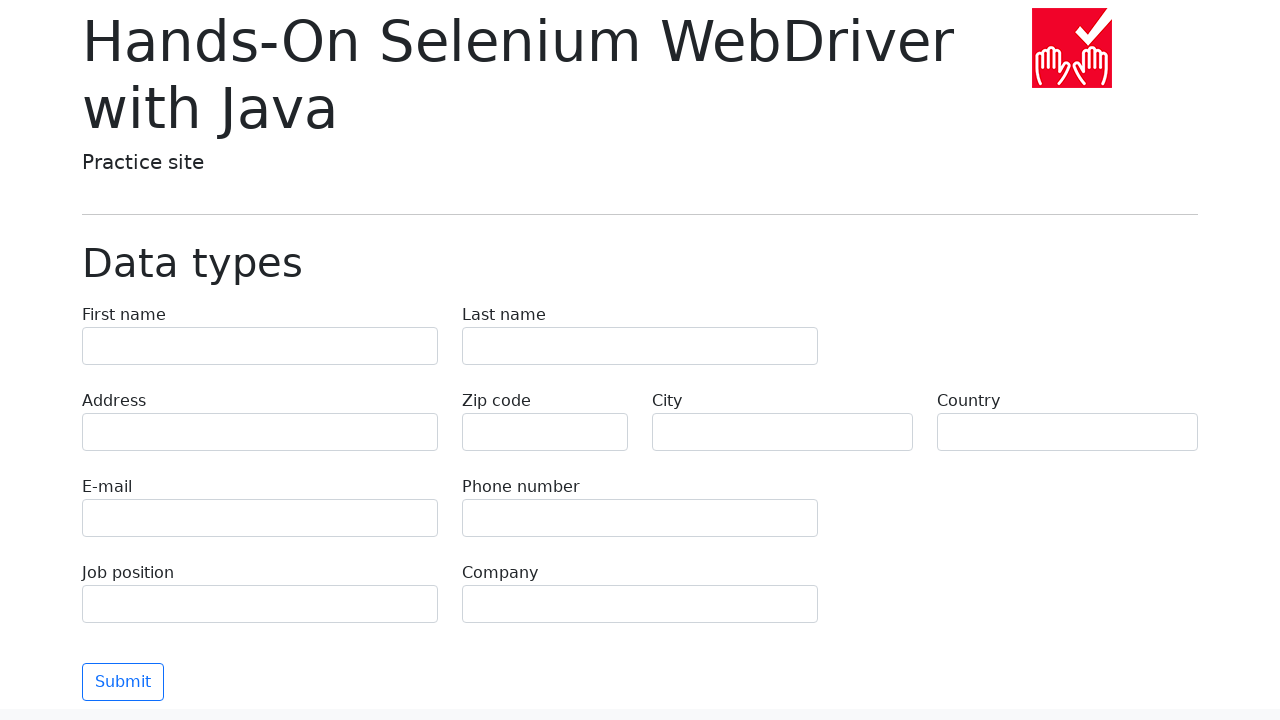

Filled first name field with 'John' on input[name='first-name']
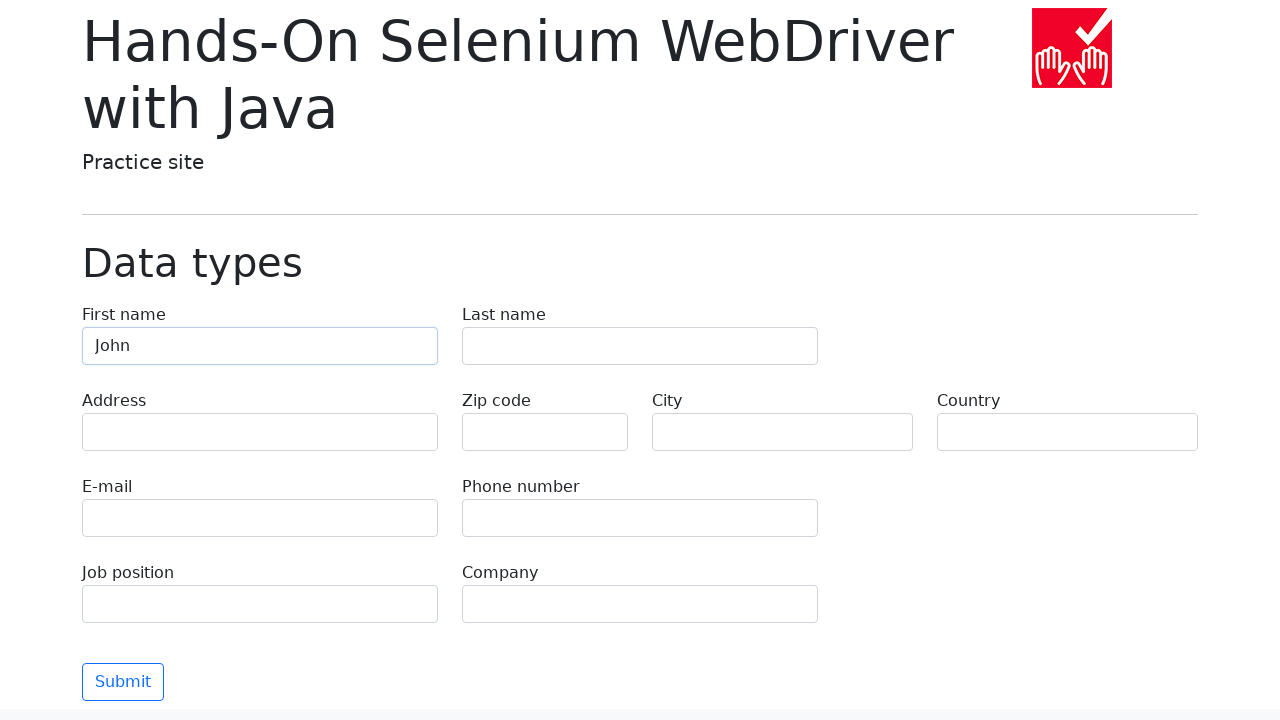

Filled last name field with 'Anderson' on input[name='last-name']
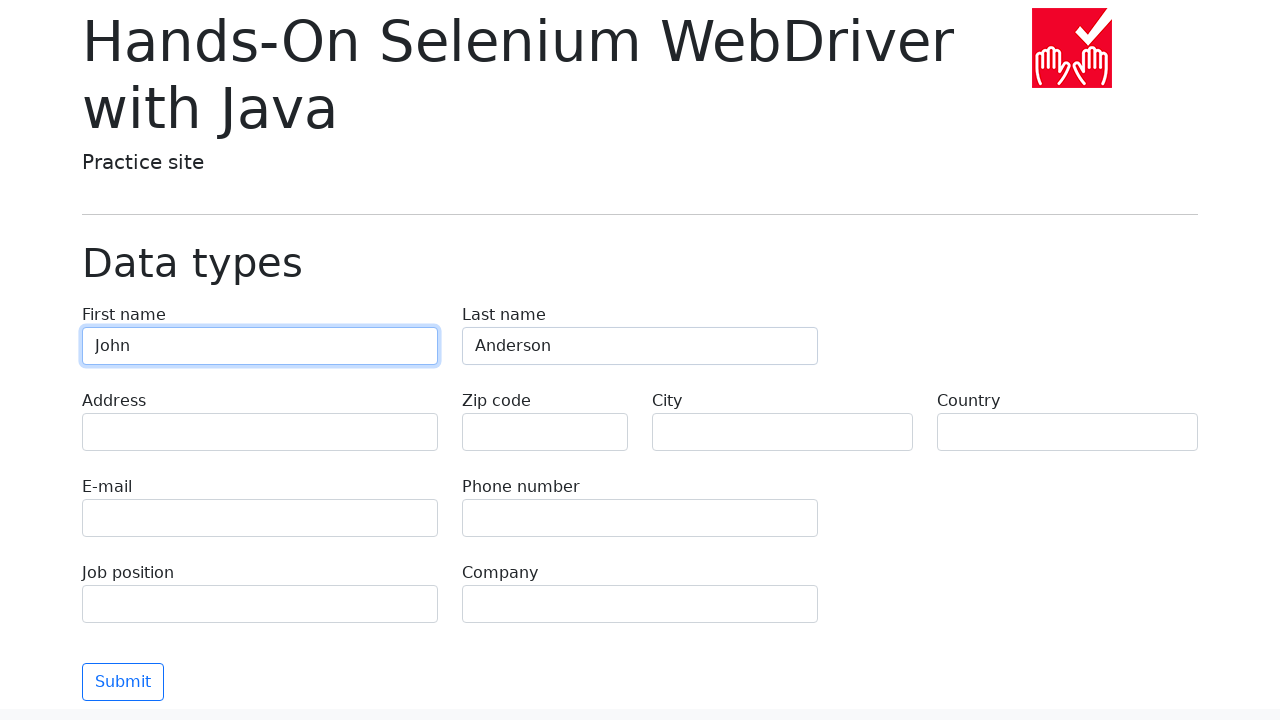

Filled address field with '742 Evergreen Terrace' on input[name='address']
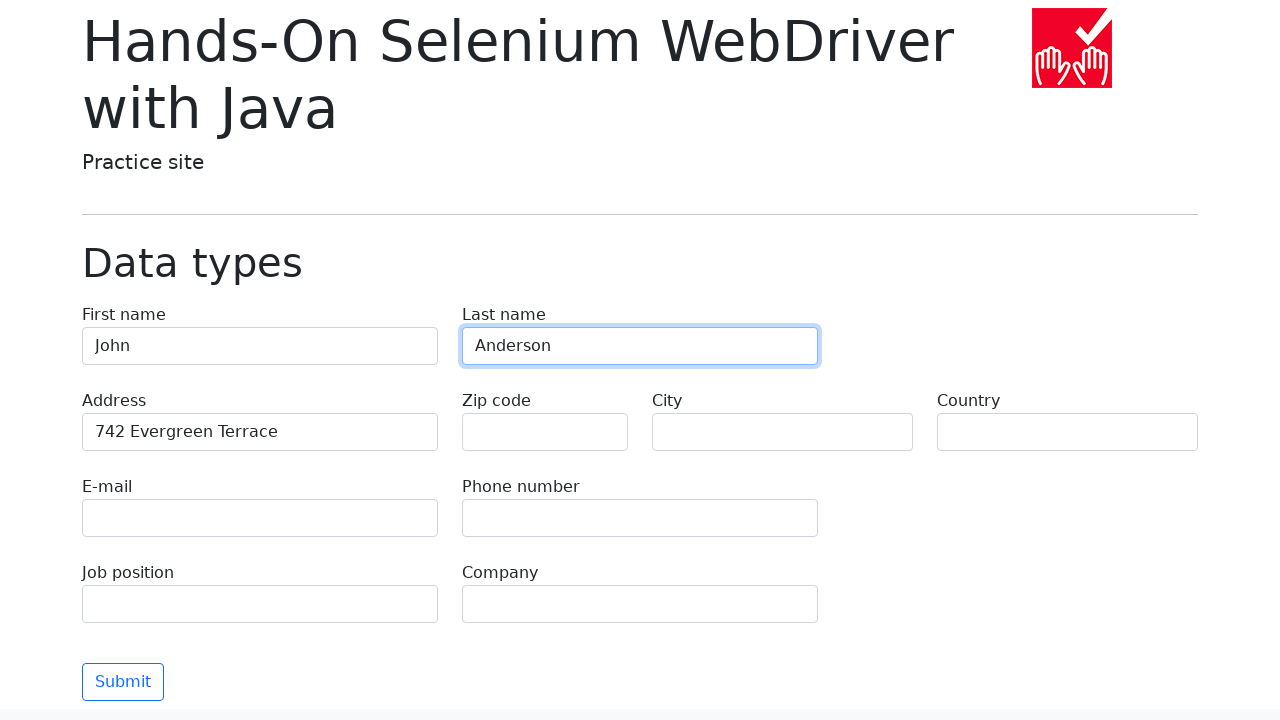

Filled email field with 'john.anderson@example.com' on input[name='e-mail']
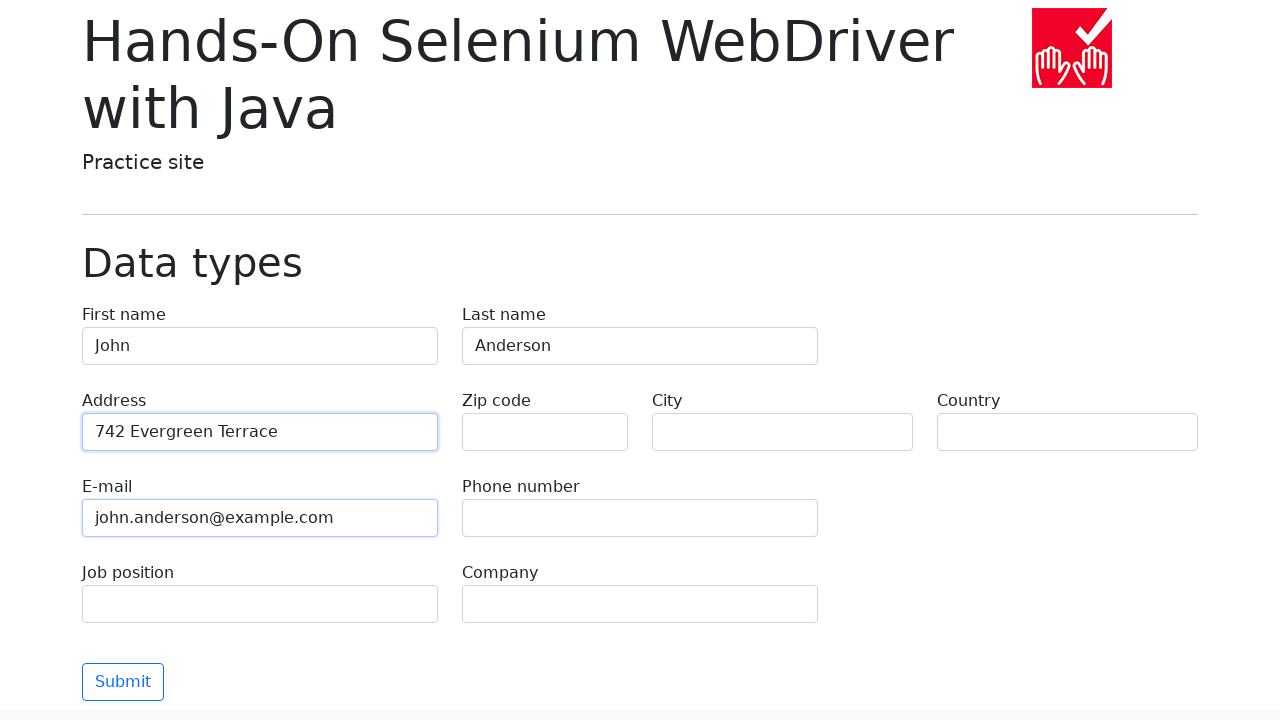

Filled phone field with '5551234567' on input[name='phone']
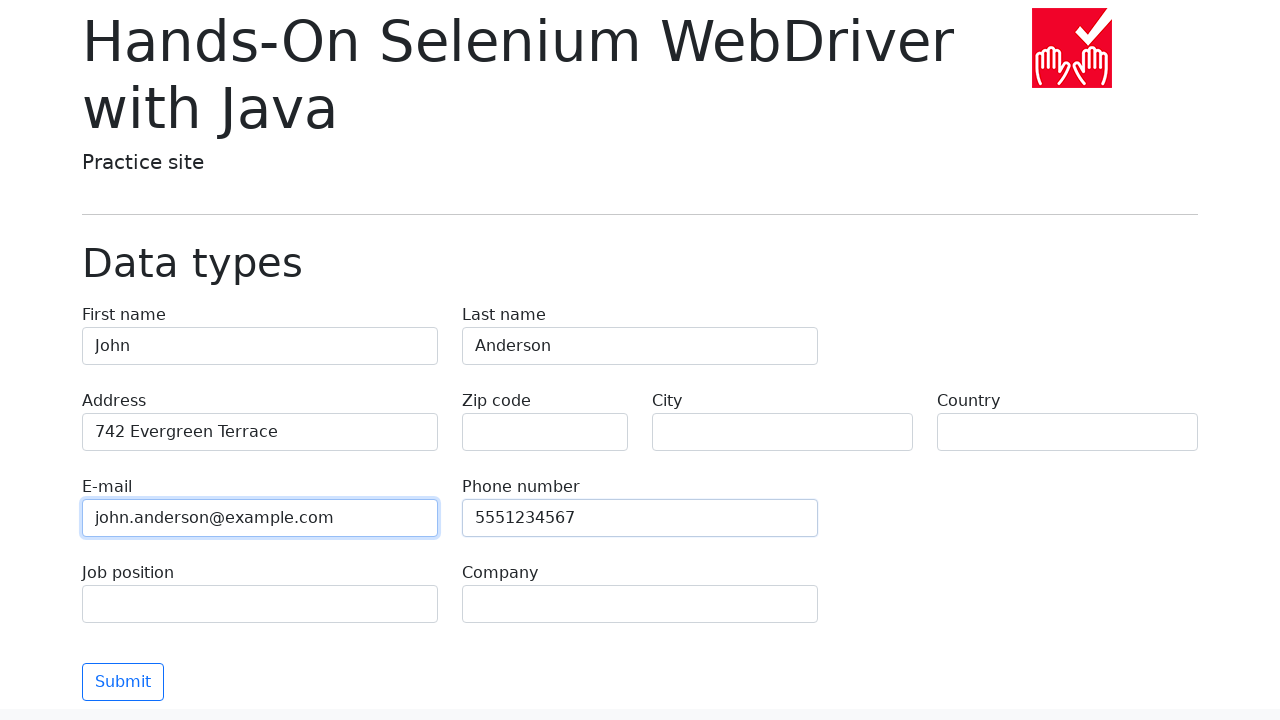

Filled city field with 'Springfield' on input[name='city']
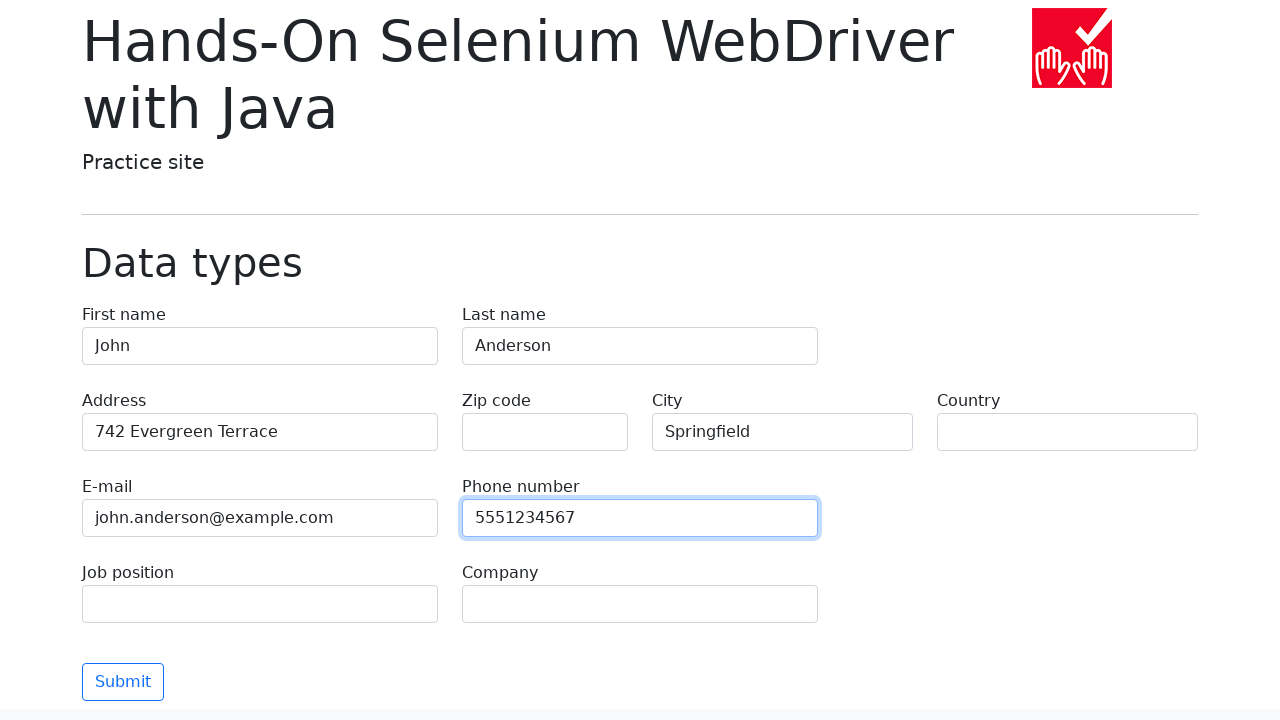

Filled country field with 'United States' on input[name='country']
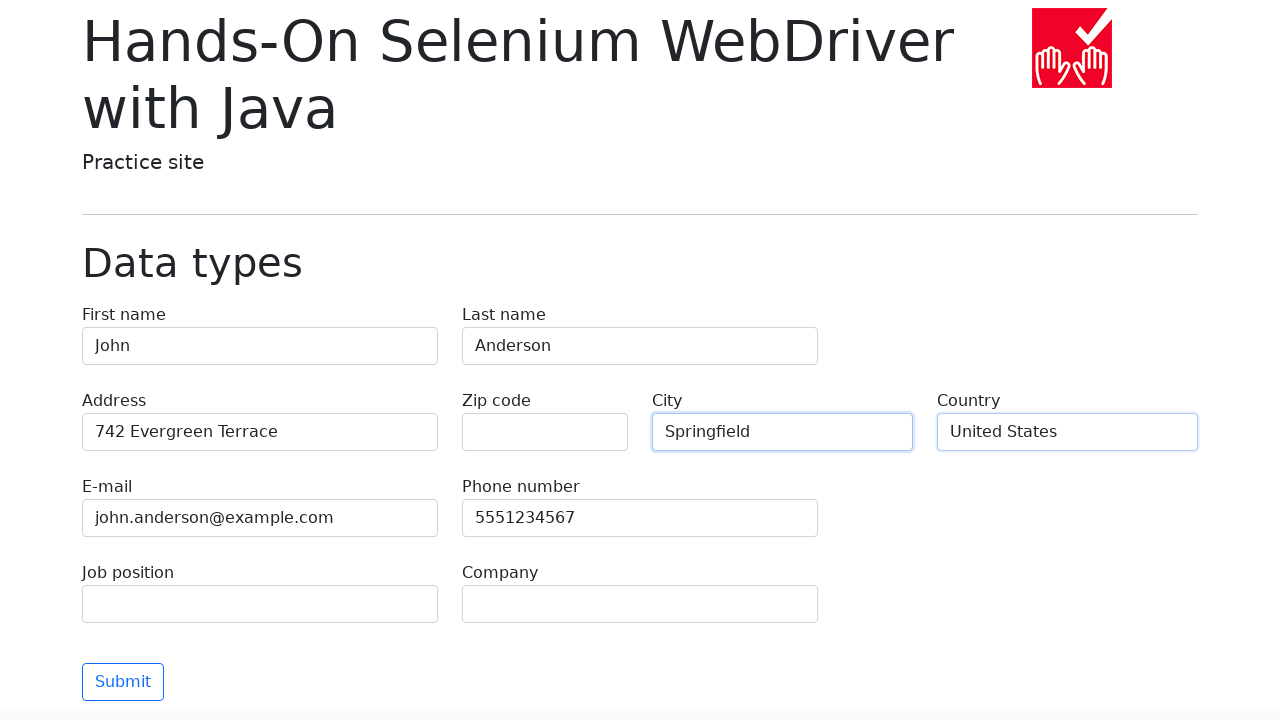

Filled job position field with 'Software Engineer' on input[name='job-position']
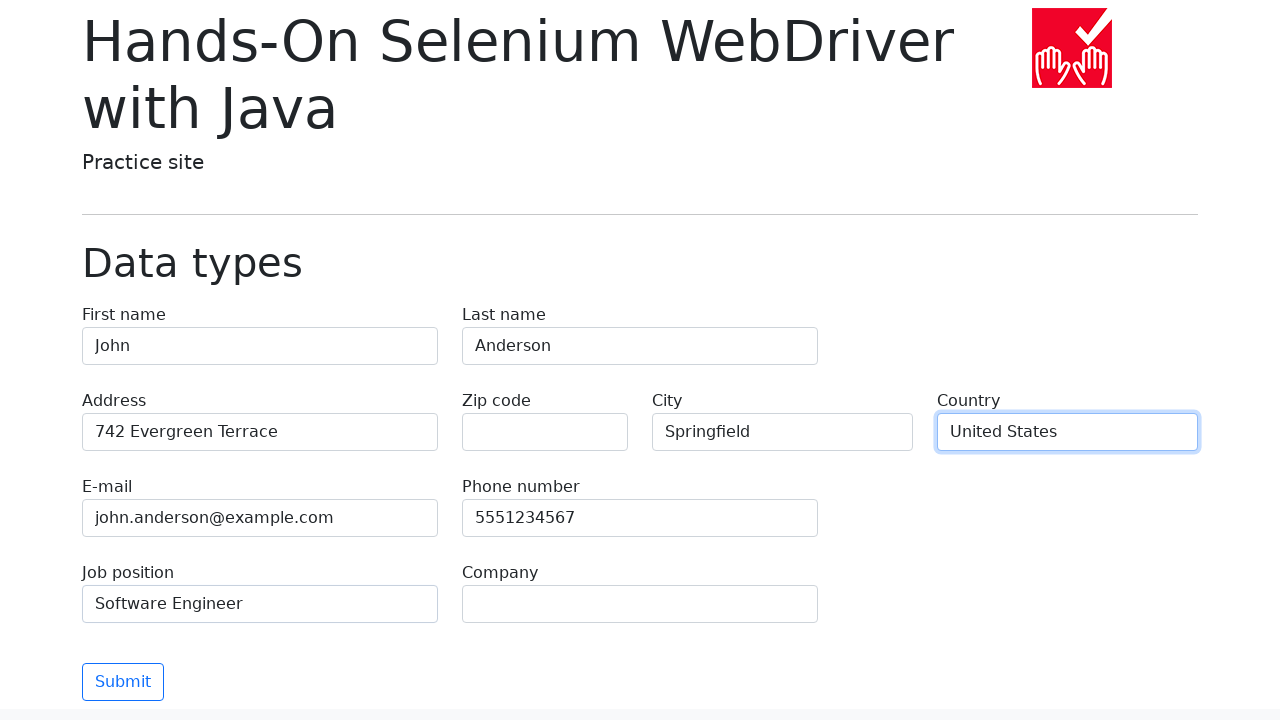

Filled company field with 'Tech Solutions Inc' on input[name='company']
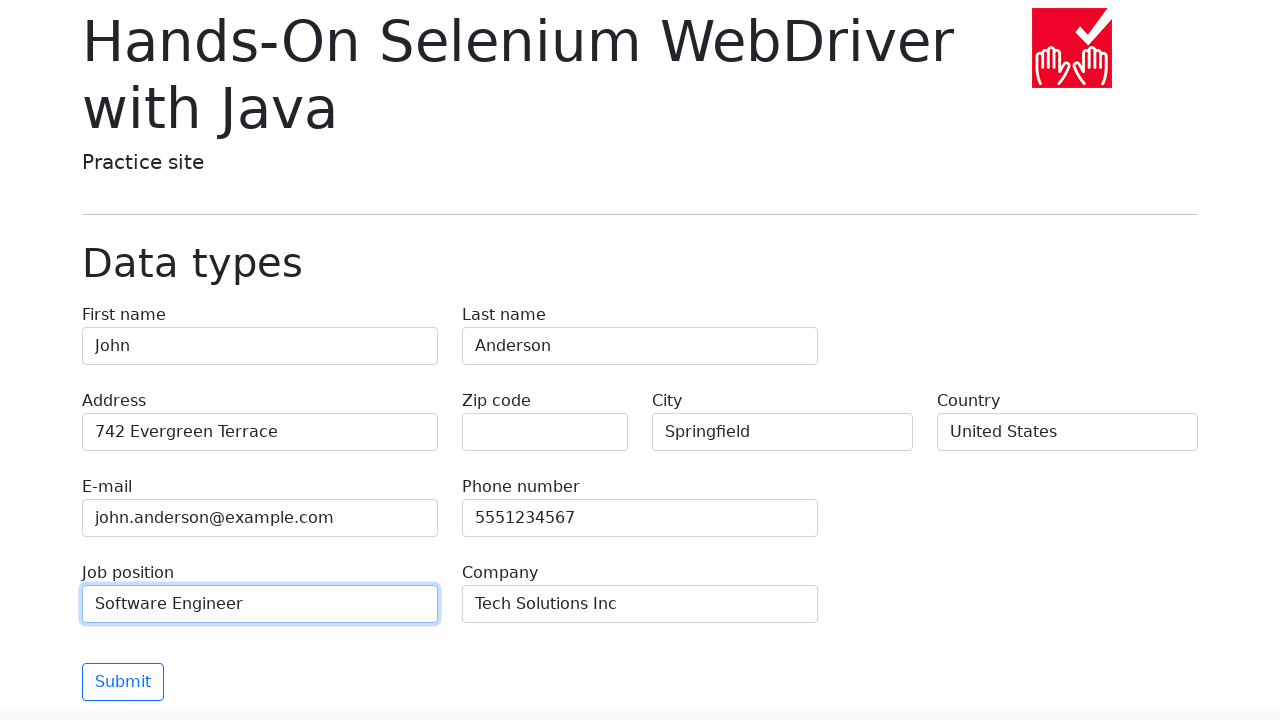

Clicked submit button to submit the form at (123, 682) on button.btn.btn-outline-primary.mt-3
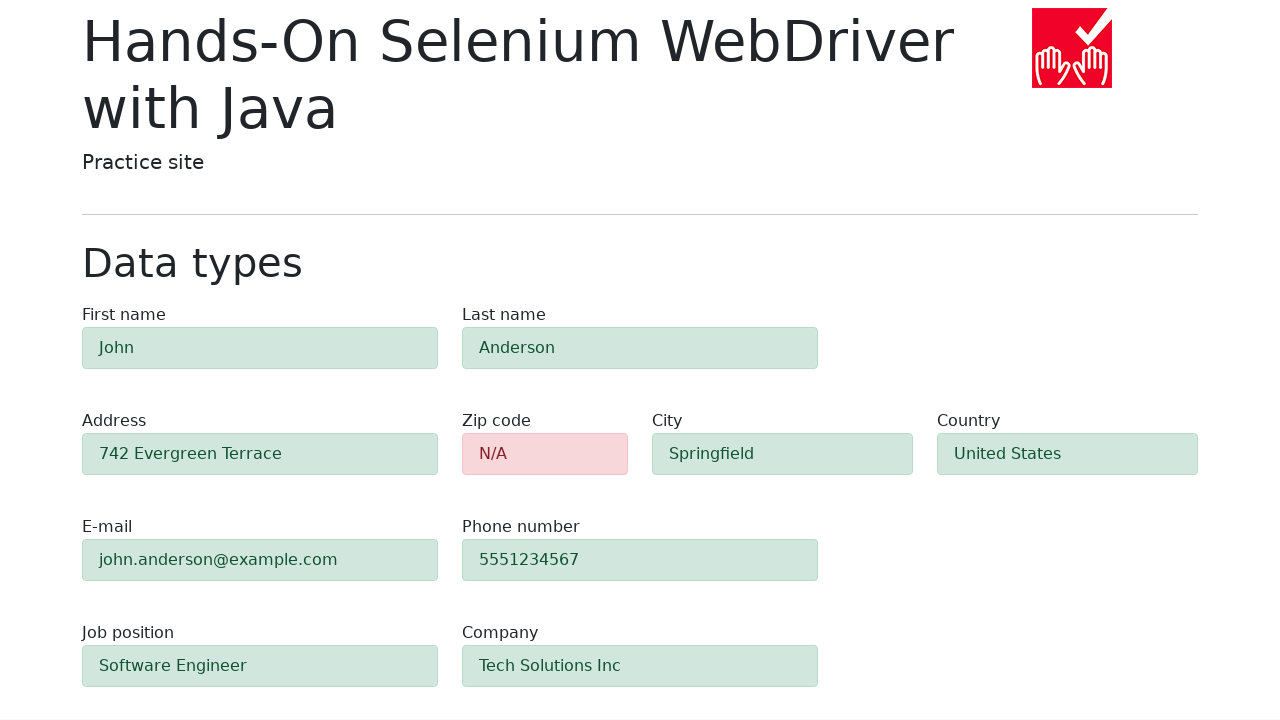

Form validation displayed, zip code field is visible
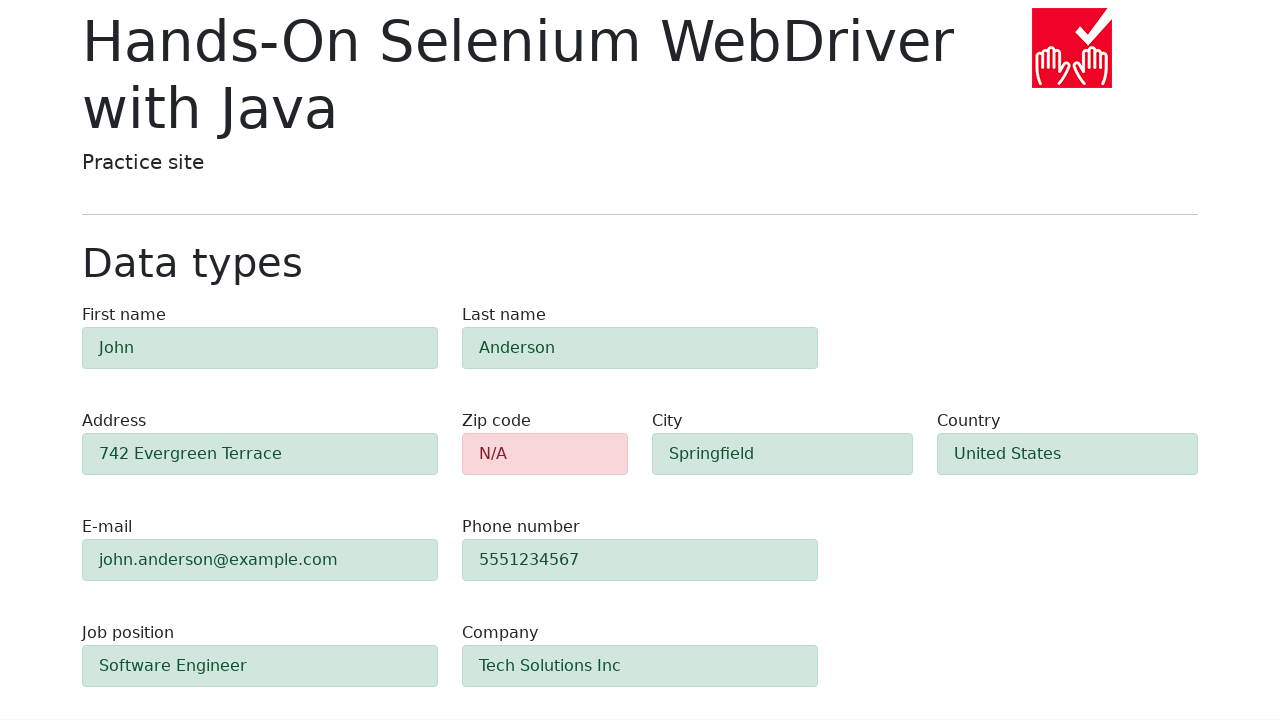

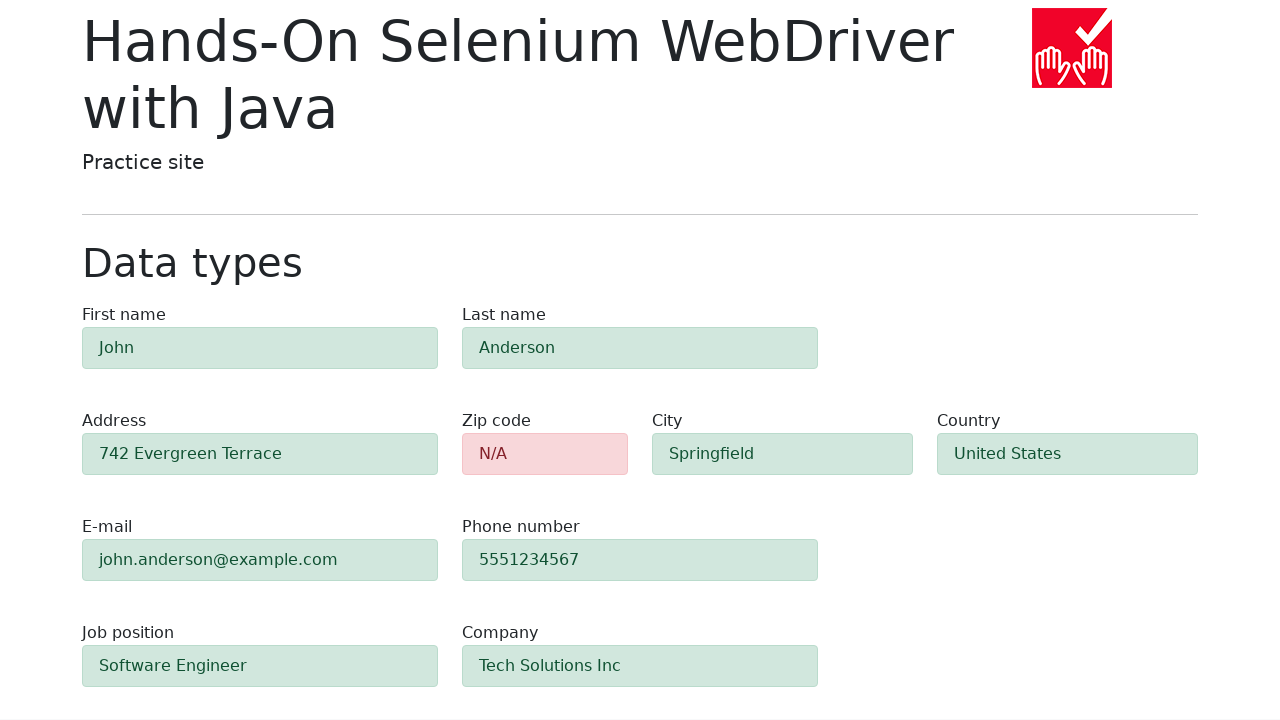